Tests drag and drop functionality by dragging an element from one location and dropping it onto a target element

Starting URL: https://crossbrowsertesting.github.io/drag-and-drop

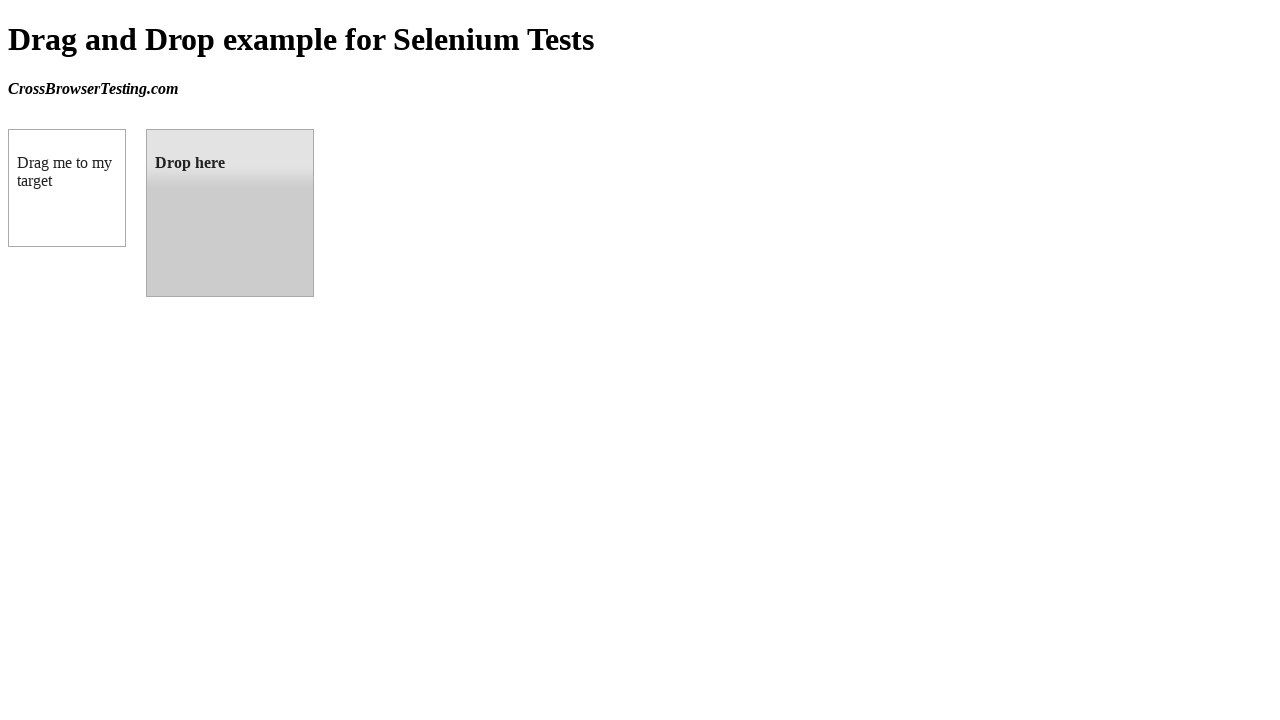

Waited for draggable element to be visible
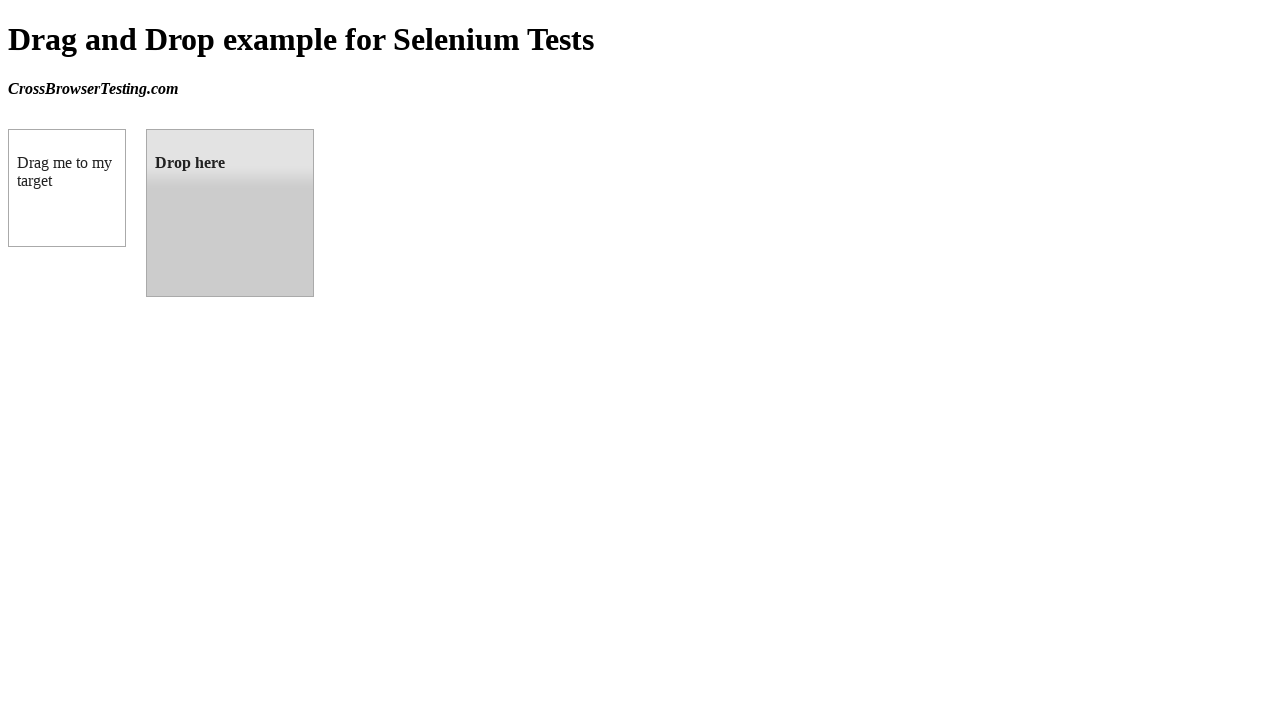

Waited for droppable element to be visible
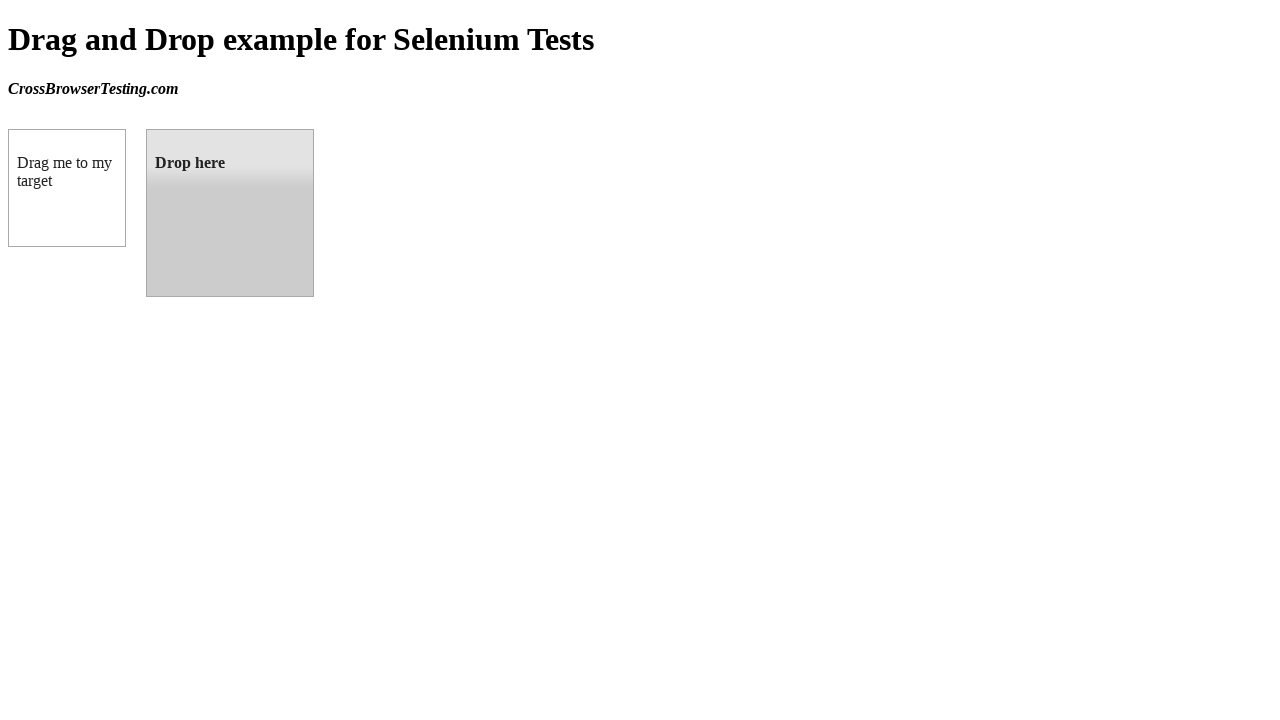

Located draggable element
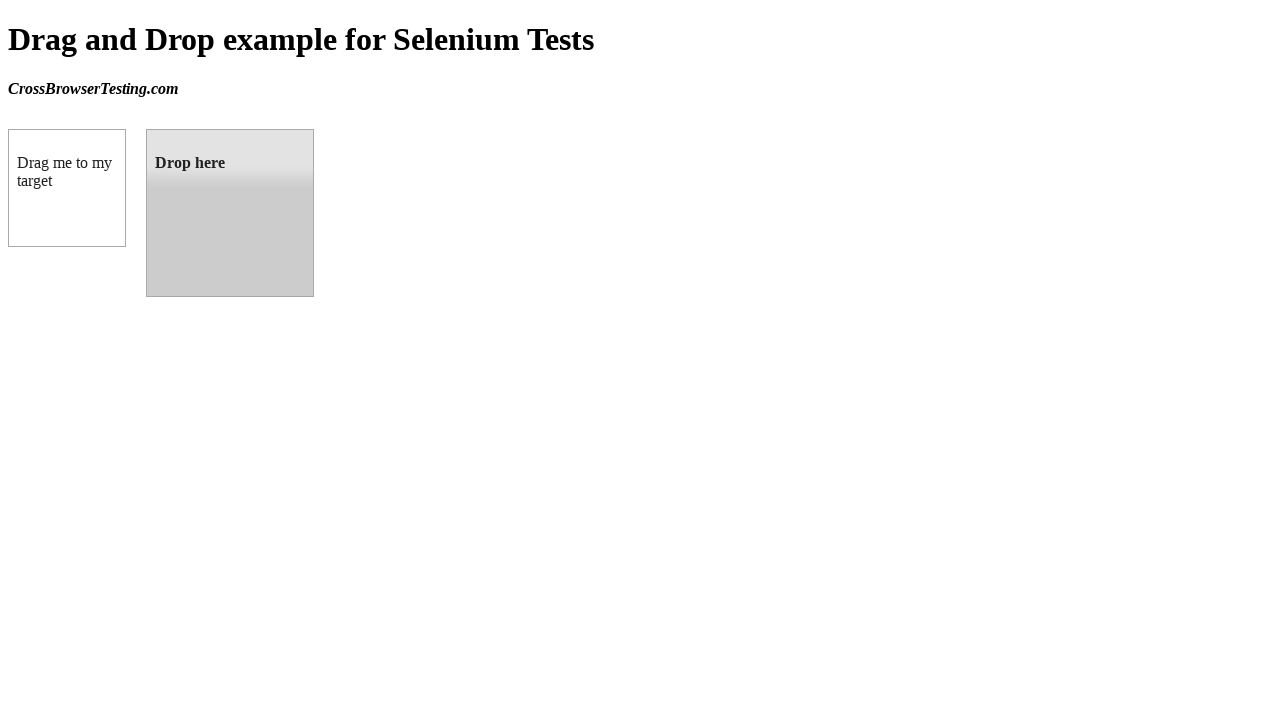

Located droppable element
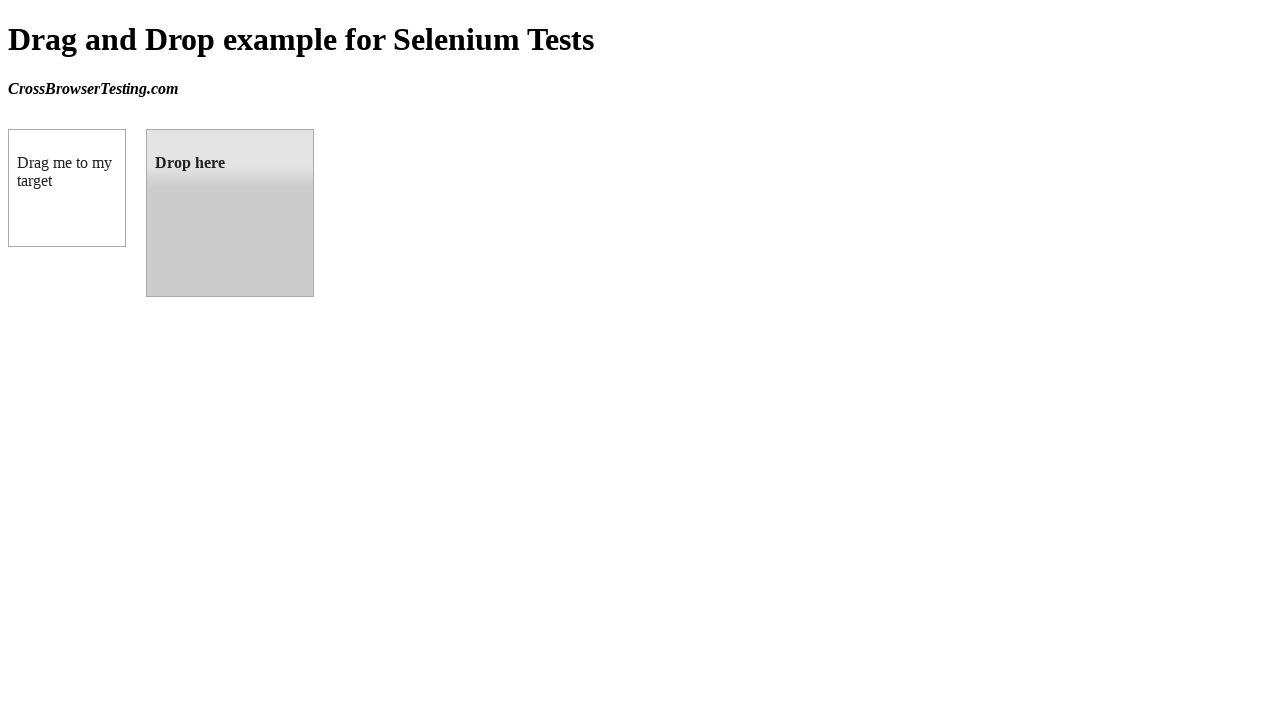

Dragged element and dropped it onto target element at (230, 213)
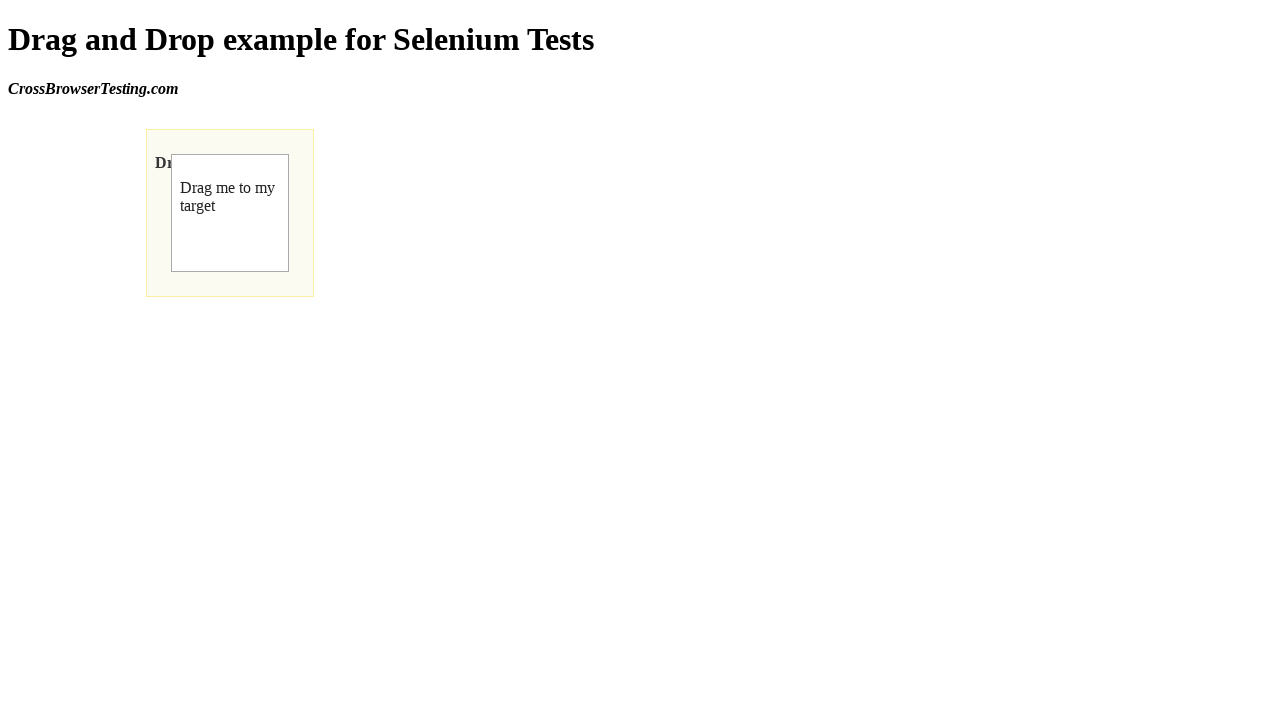

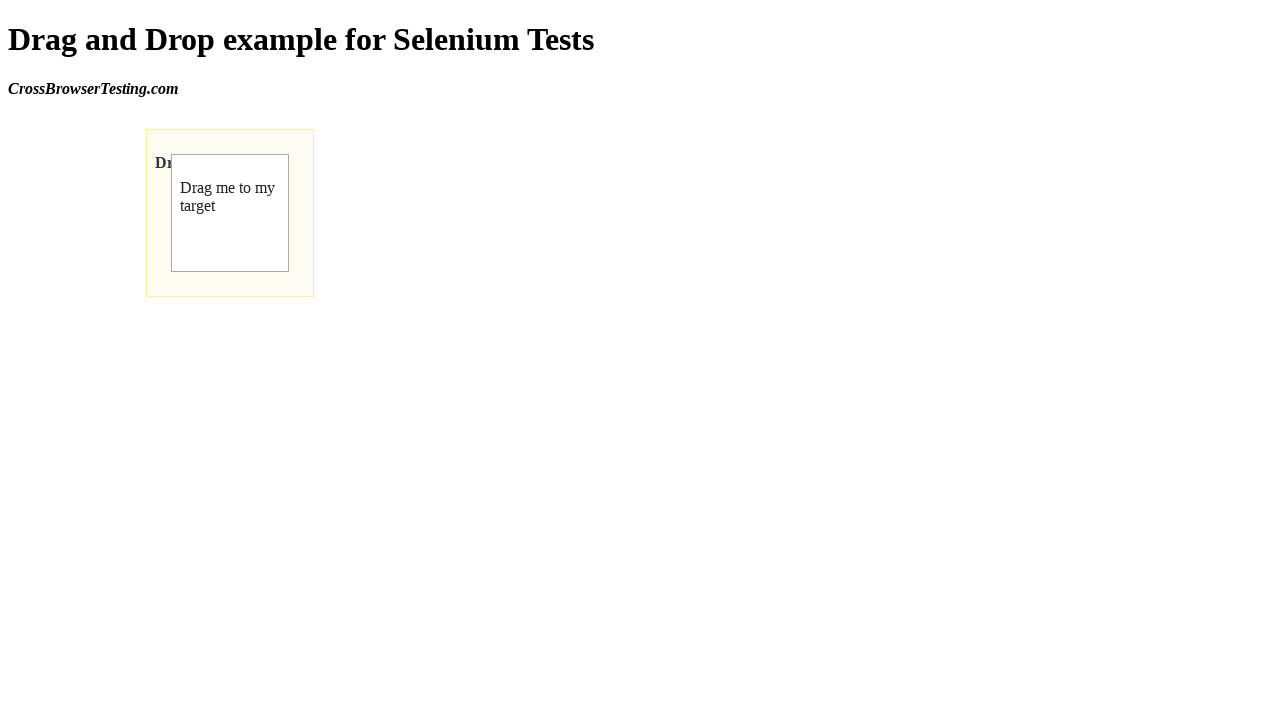